Tests visibility of form elements and fills visible fields with test data

Starting URL: https://automationfc.github.io/basic-form/index.html

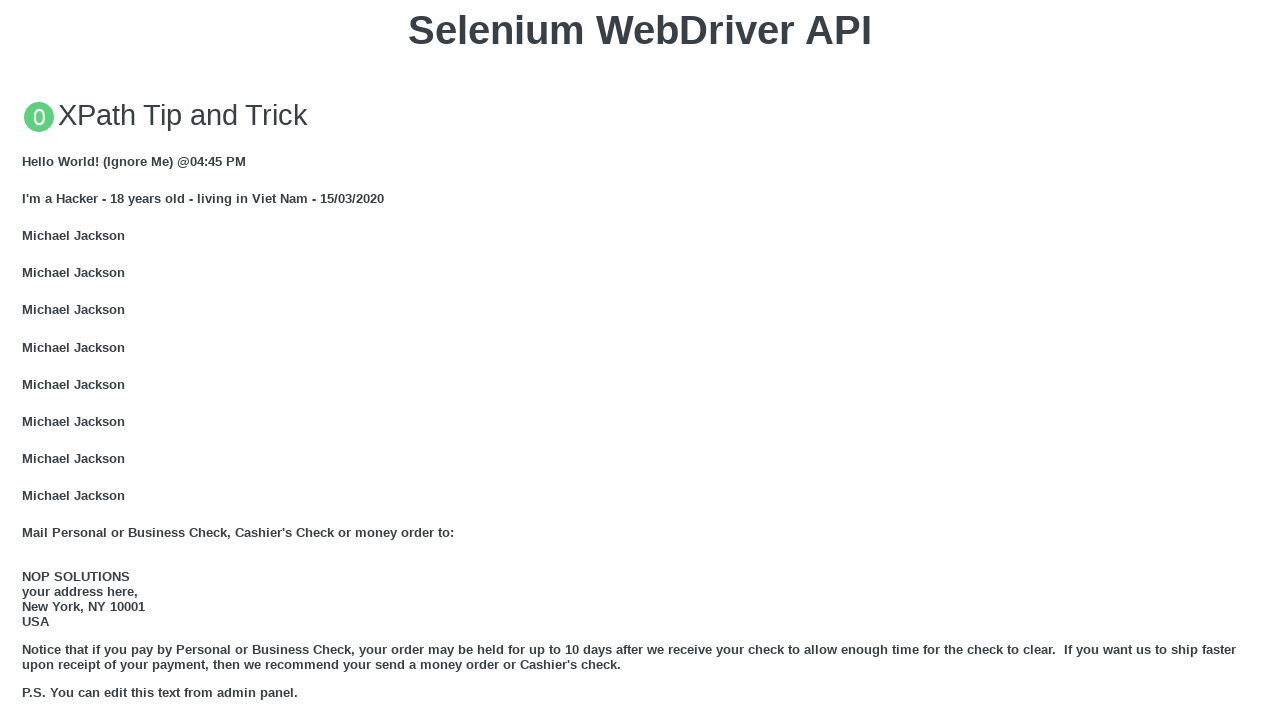

Email field is visible
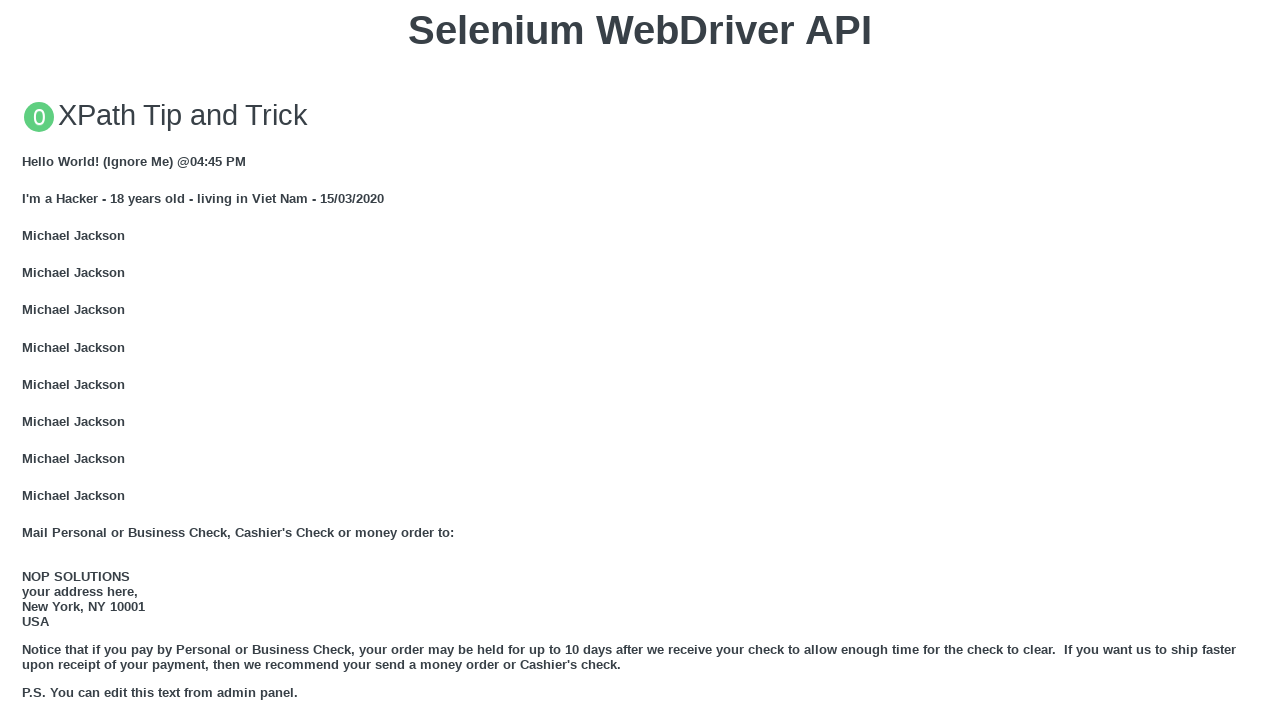

Filled email field with 'Automation Testing' on //input[@id='mail']
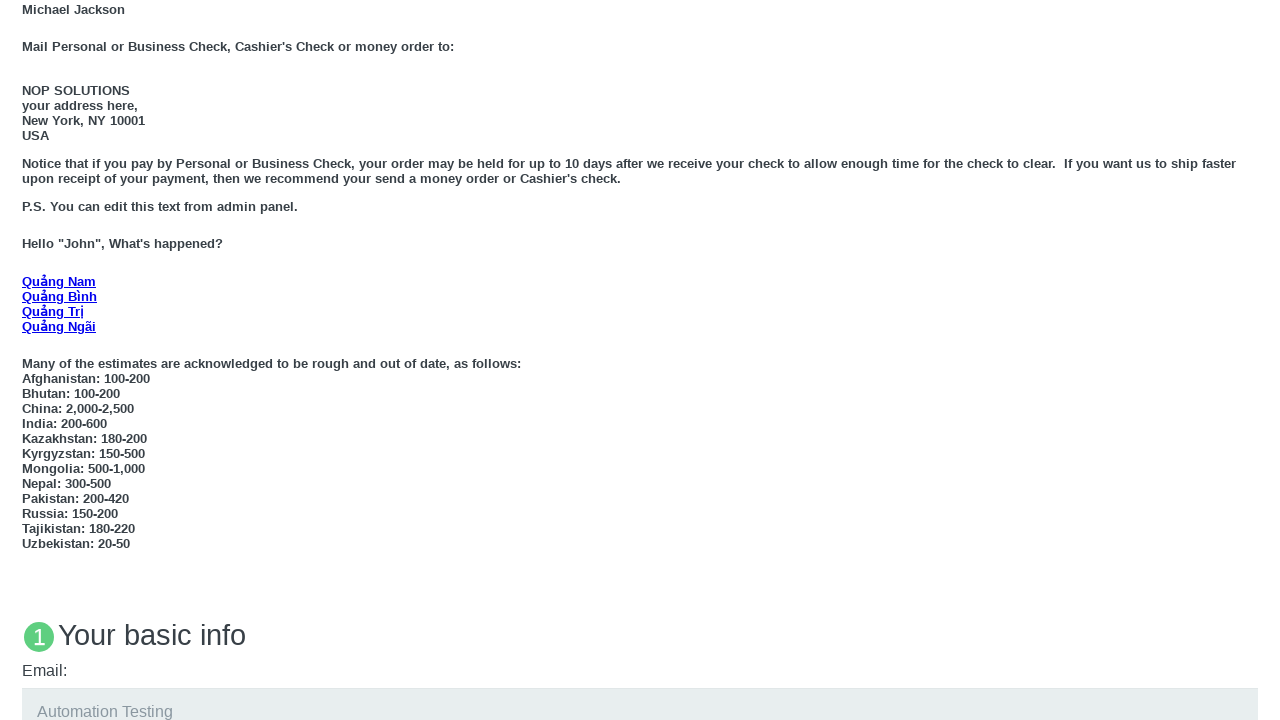

Education textarea is visible
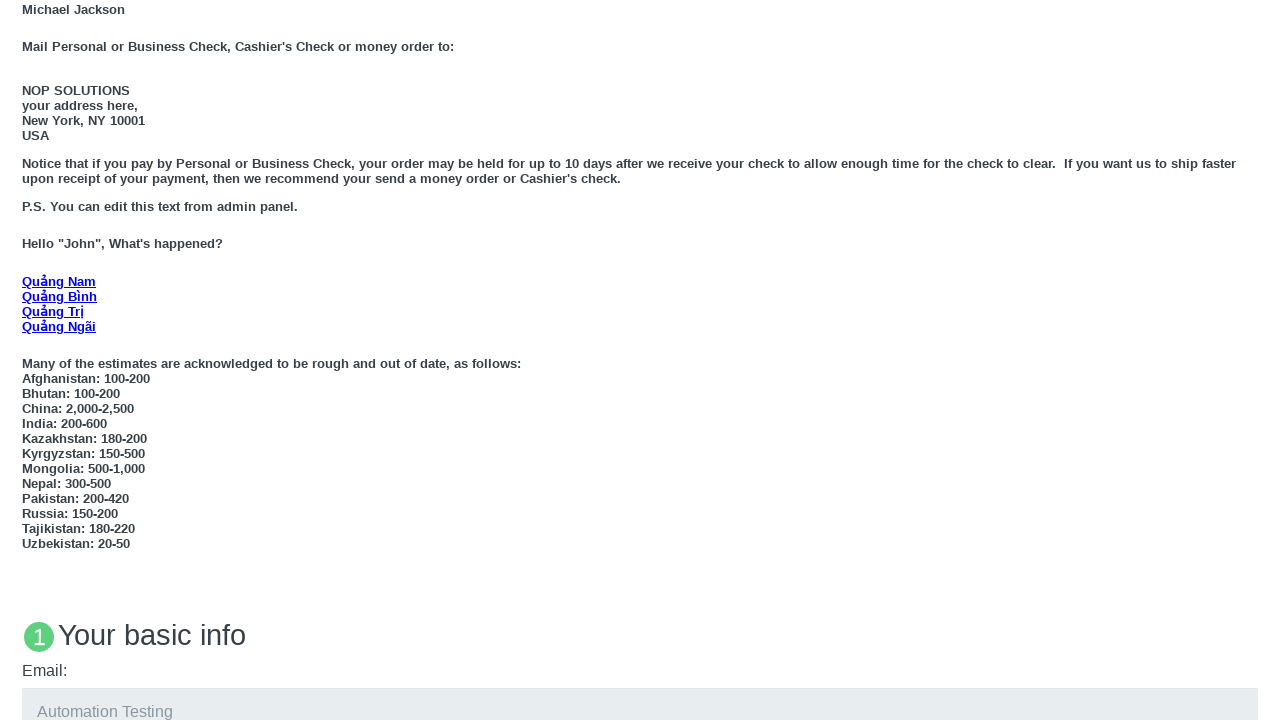

Filled education textarea with 'Automation Testing' on //textarea[@id='edu']
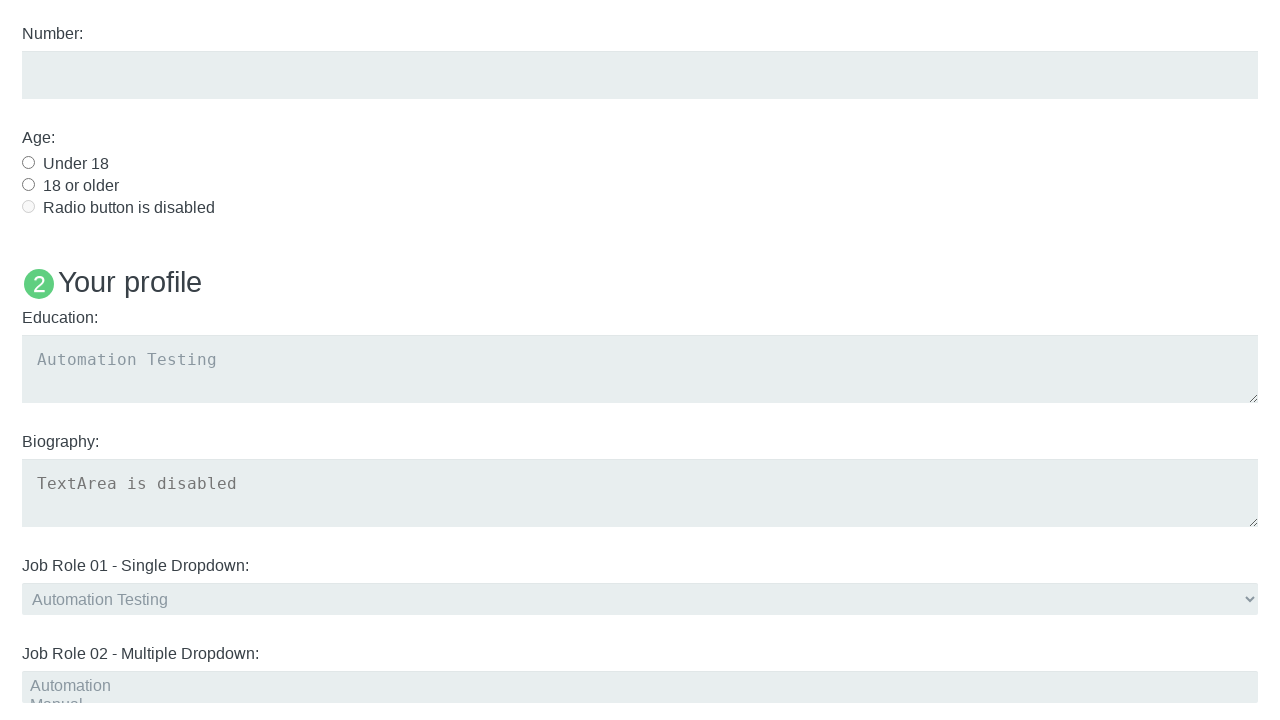

Under 18 age radio button is visible
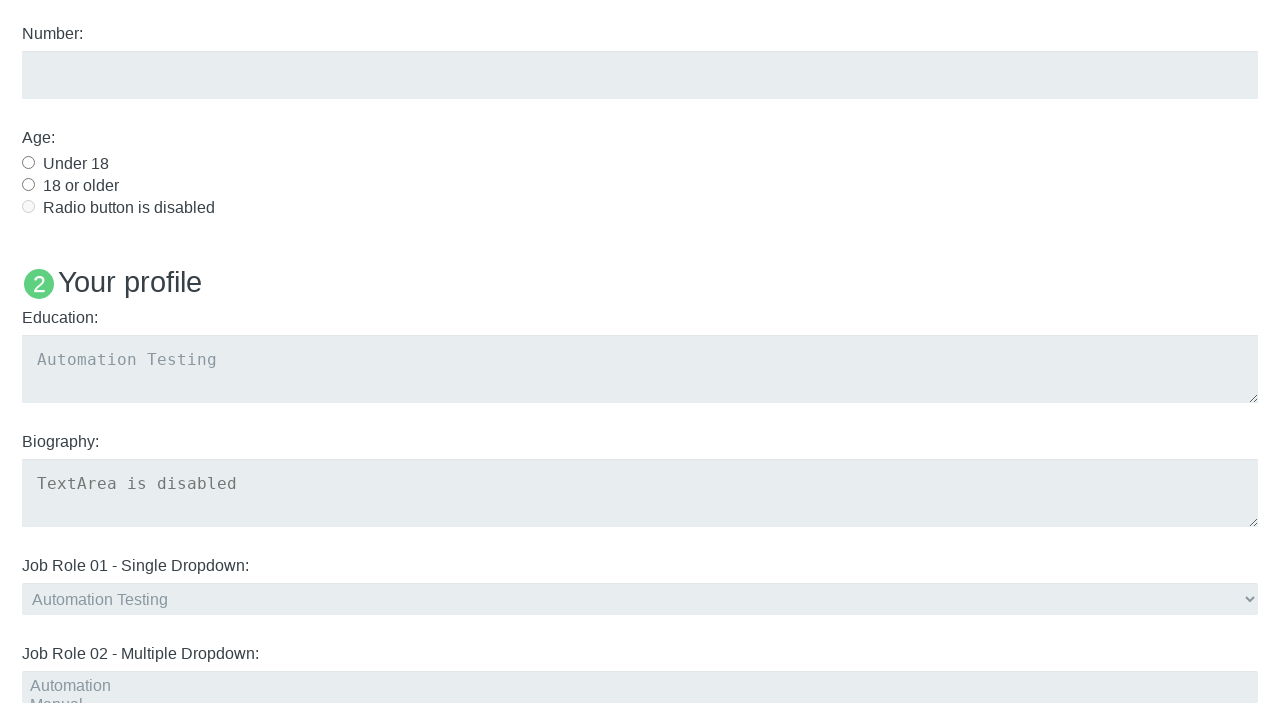

Clicked under_18 age radio button at (28, 162) on xpath=//input[@id='under_18']
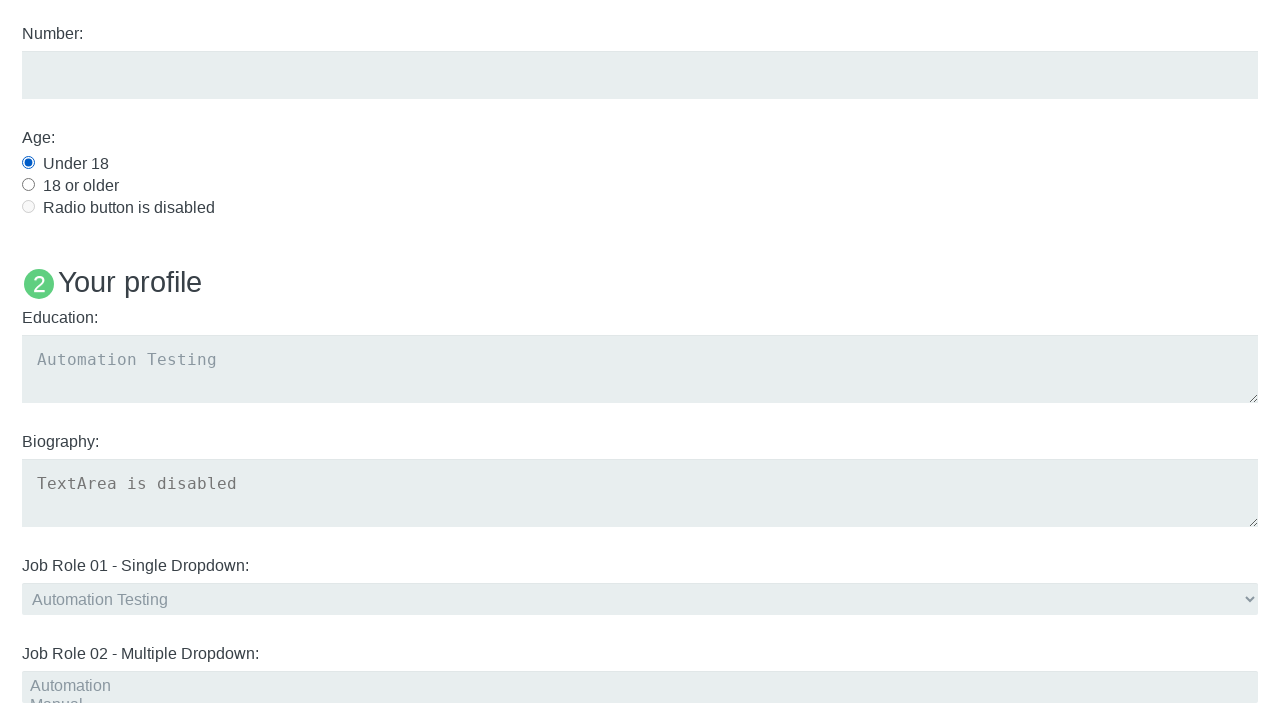

Checked if 'Name: User5' heading is displayed
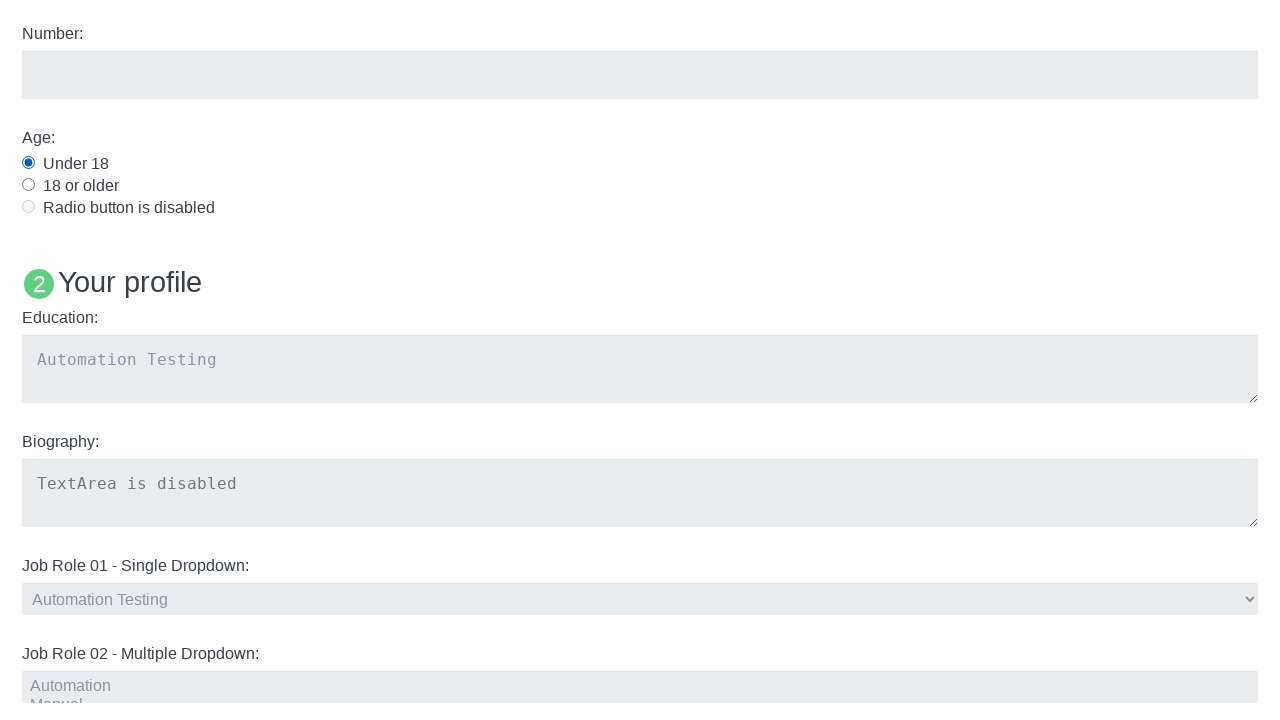

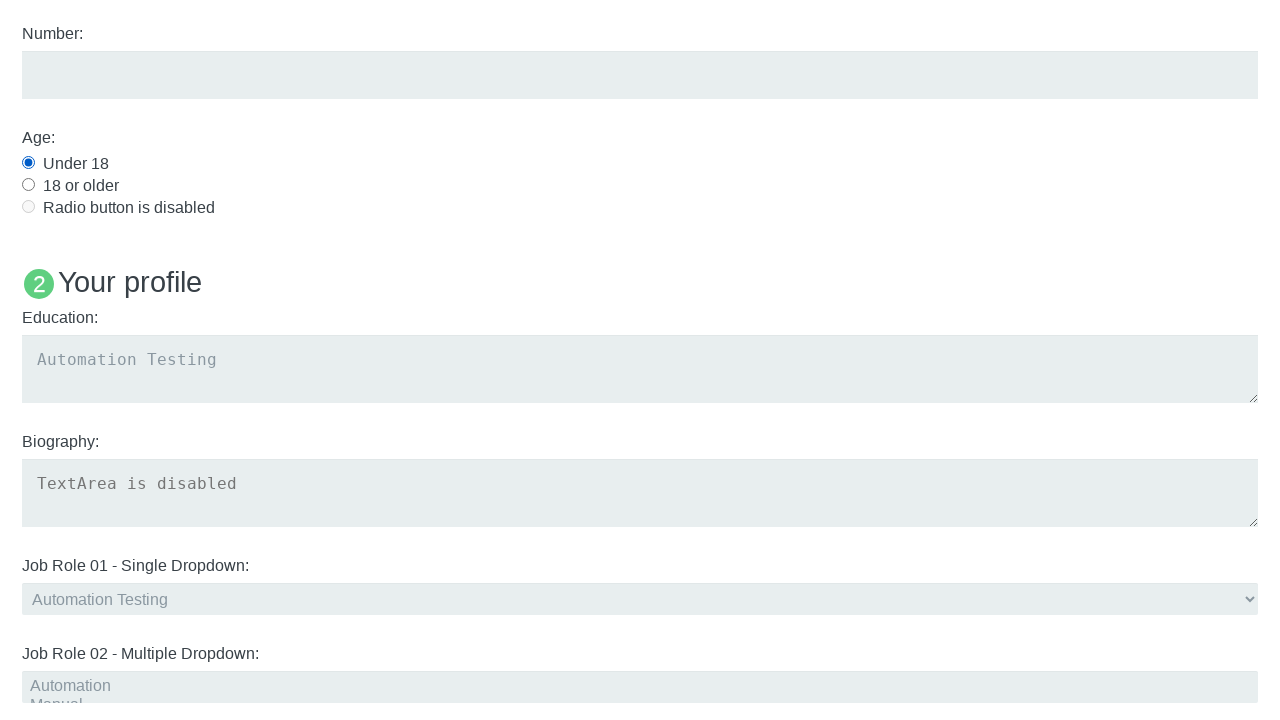